Tests registration form validation with username exceeding 40 characters

Starting URL: https://anatoly-karpovich.github.io/demo-login-form/

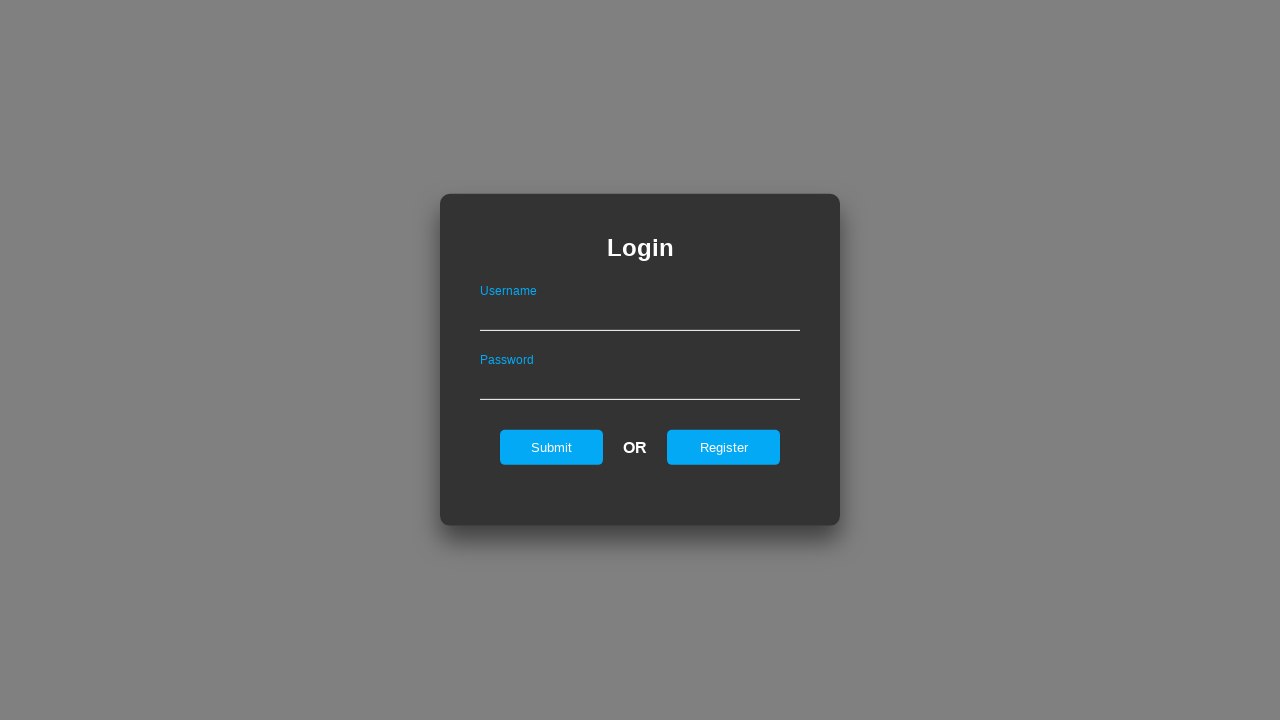

Clicked register button on login page at (724, 447) on #registerOnLogin
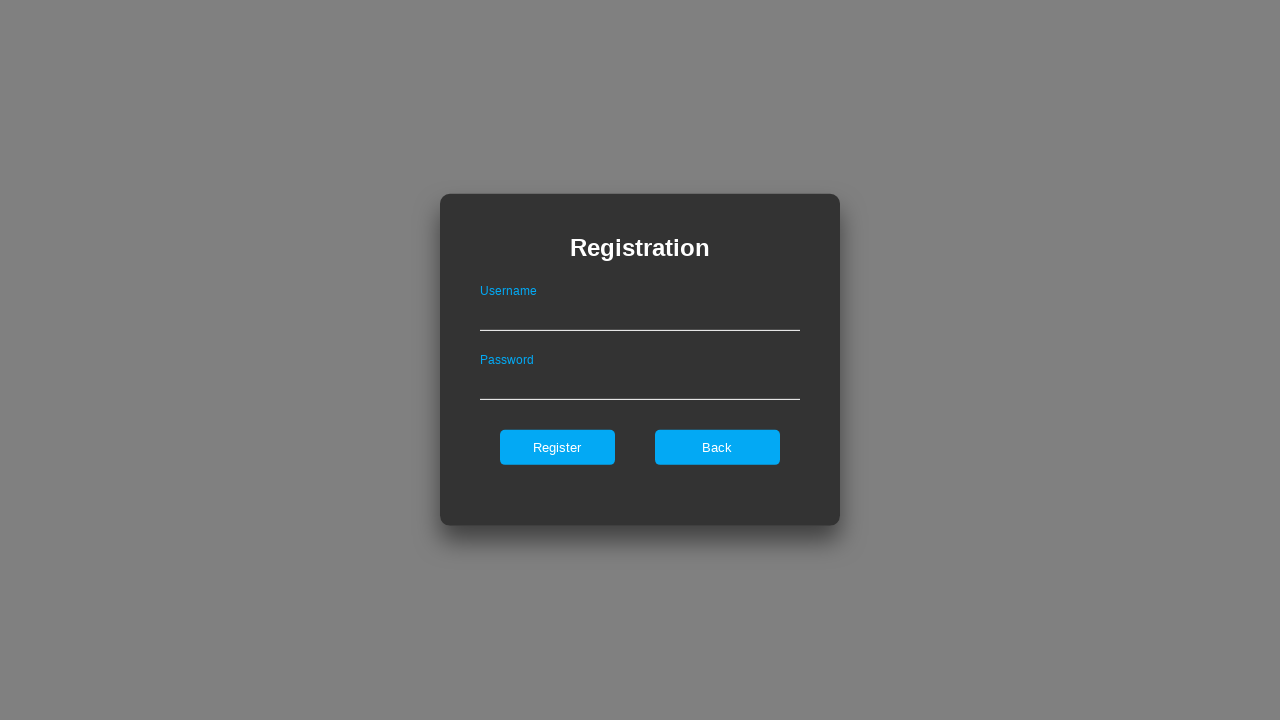

Removed maxlength attribute from username input field
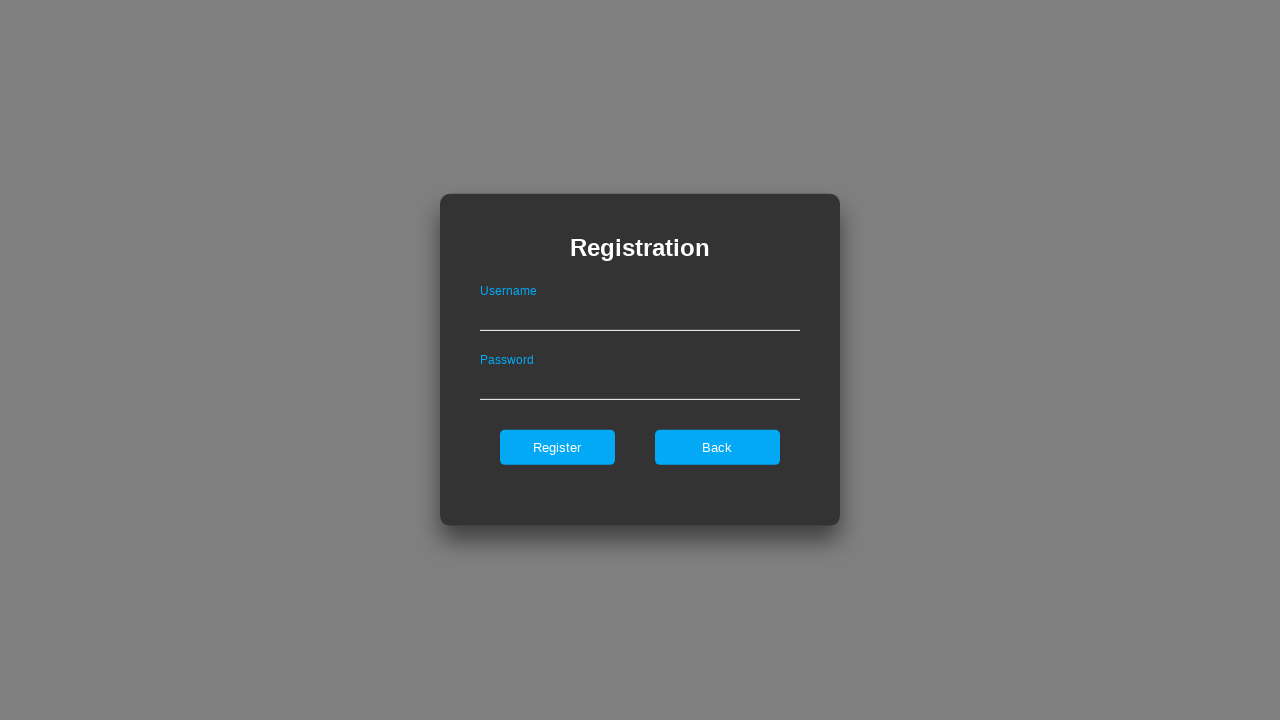

Filled username field with 43-character string exceeding 40 character limit on #userNameOnRegister
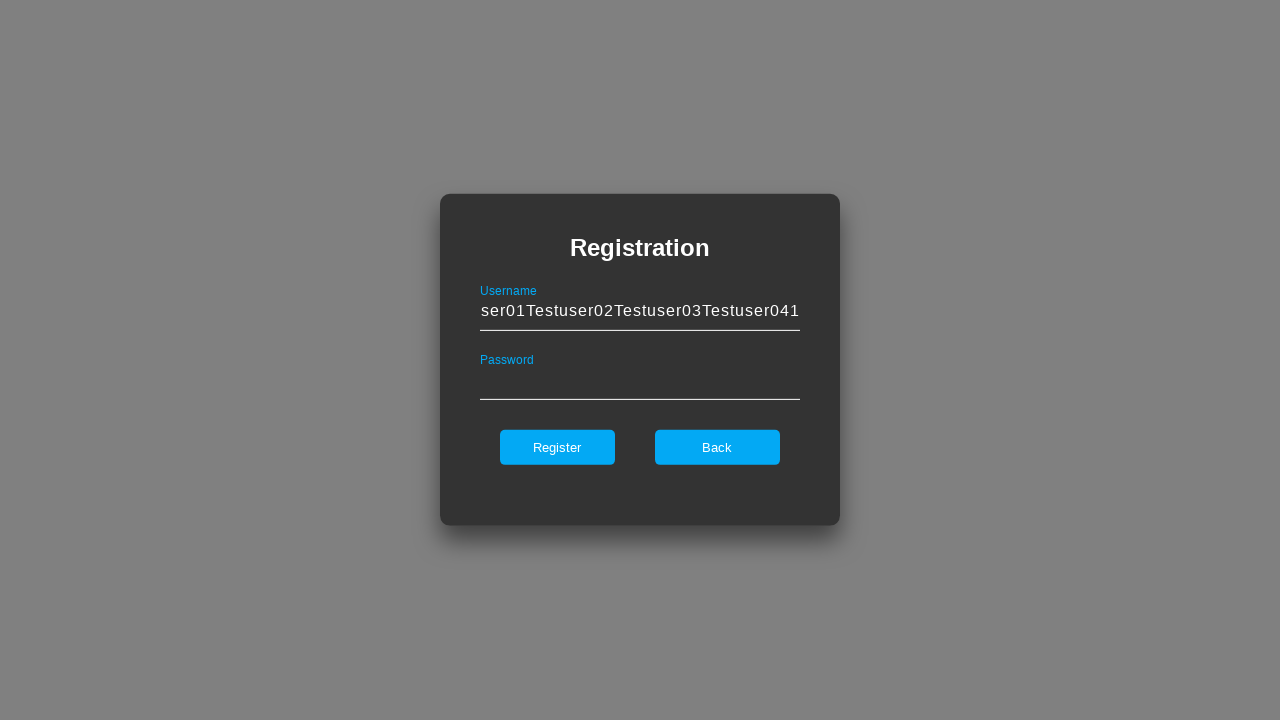

Filled password field with valid password '123456Az' on #passwordOnRegister
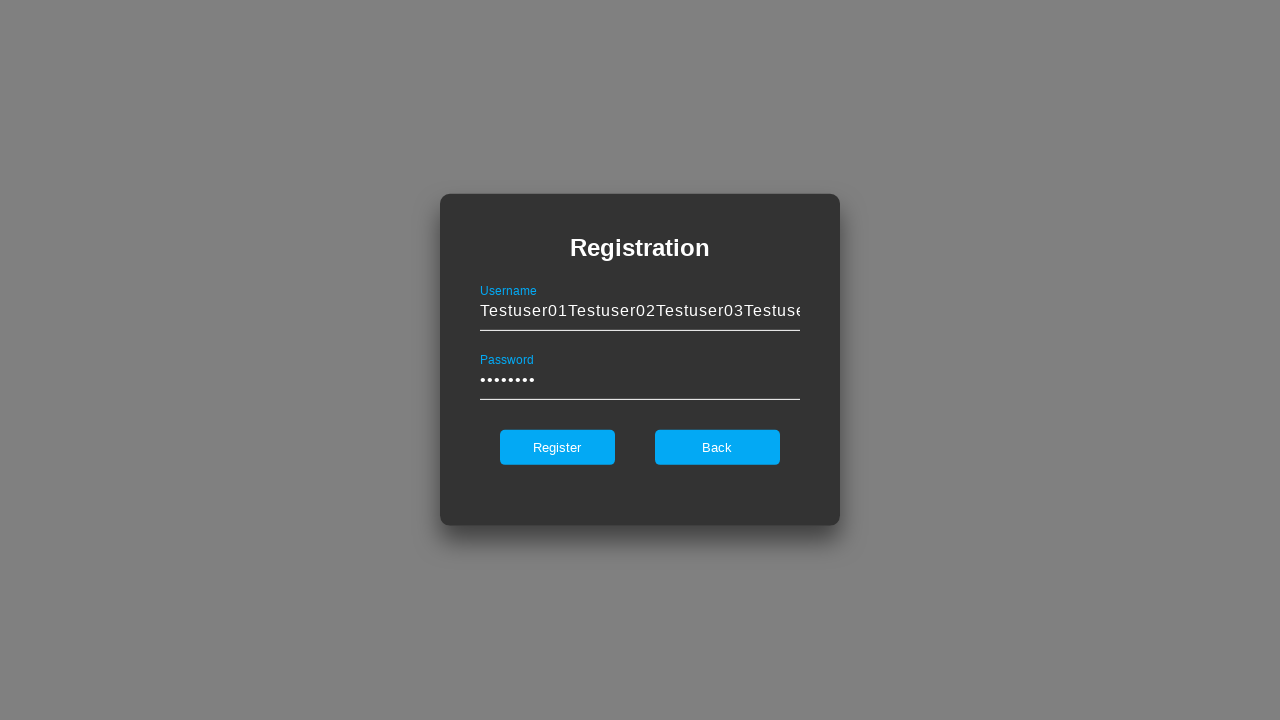

Clicked register button to submit form with oversized username at (557, 447) on #register
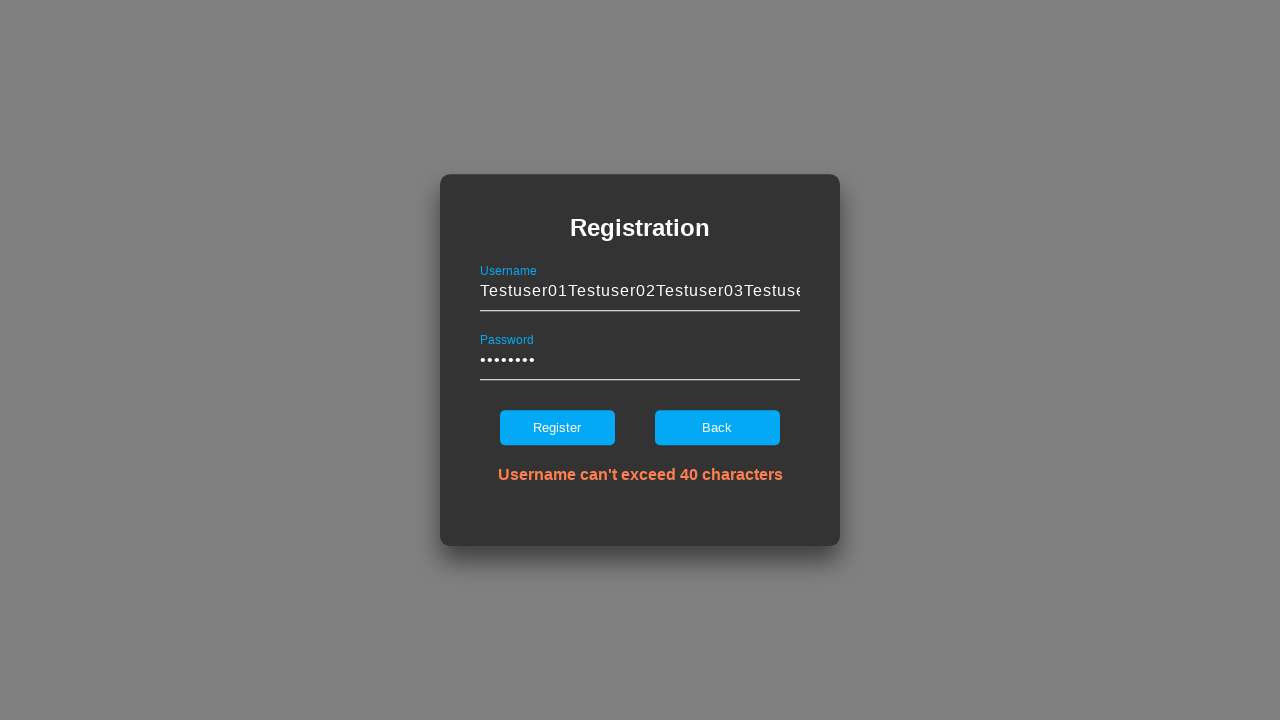

Error message appeared validating username length constraint
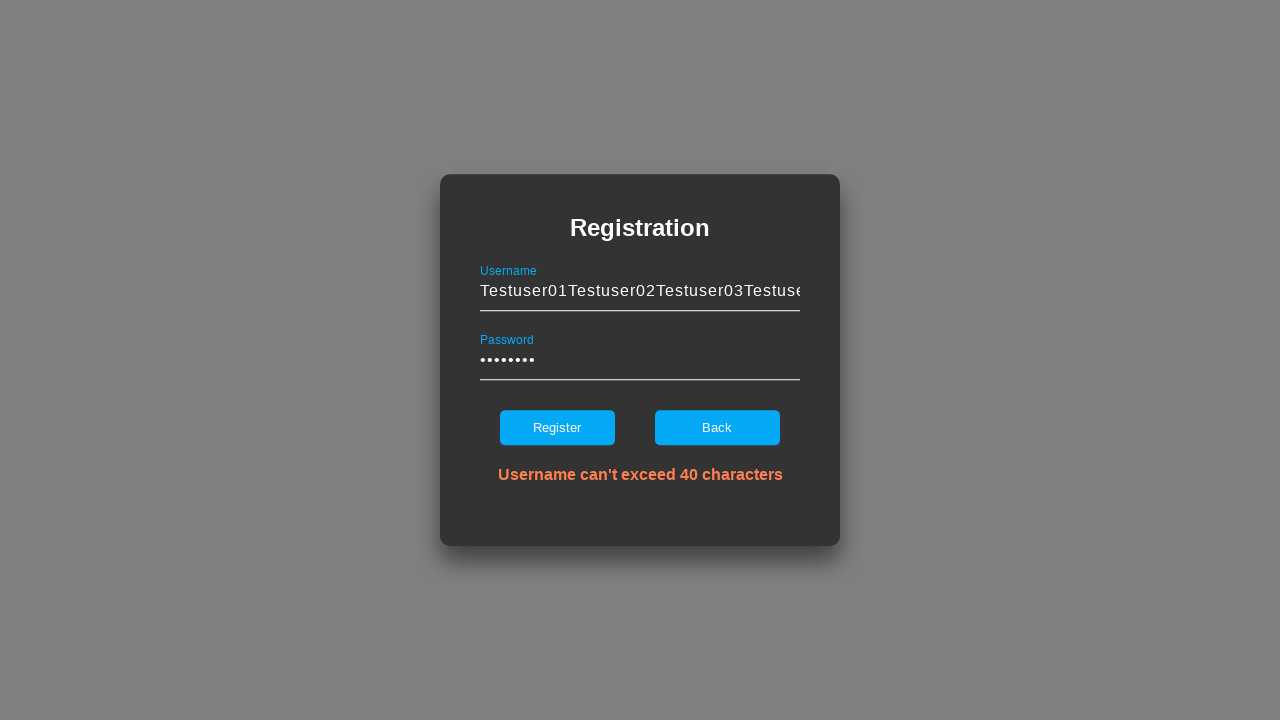

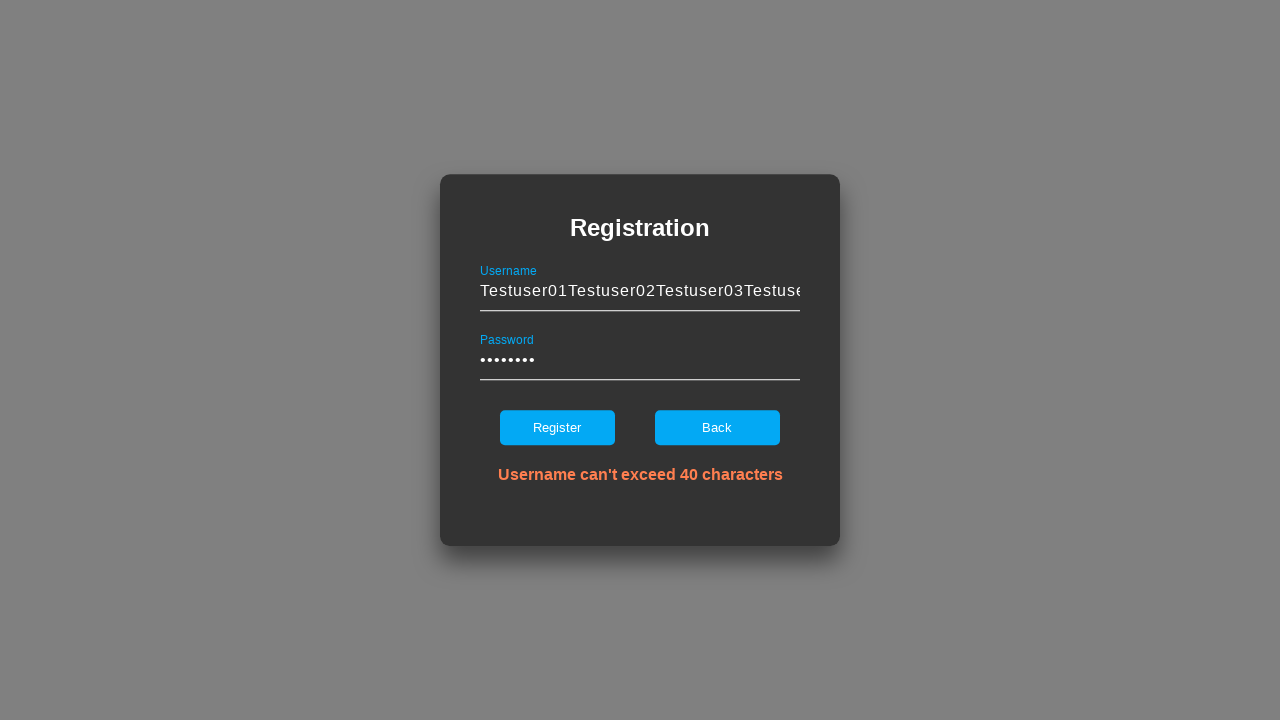